Tests dynamic element creation and deletion by adding an element, verifying it appears, then deleting it

Starting URL: https://the-internet.herokuapp.com/add_remove_elements/

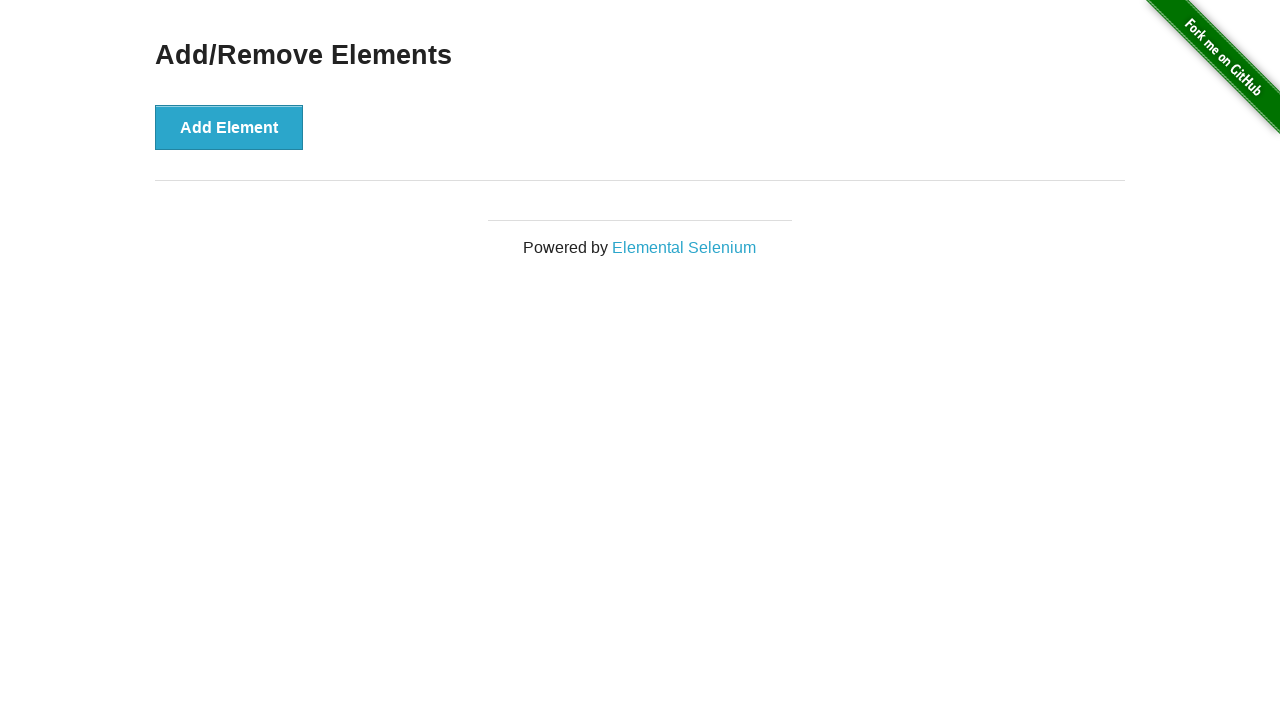

Clicked 'Add Element' button to create a new element at (229, 127) on (//button[@onclick])[1]
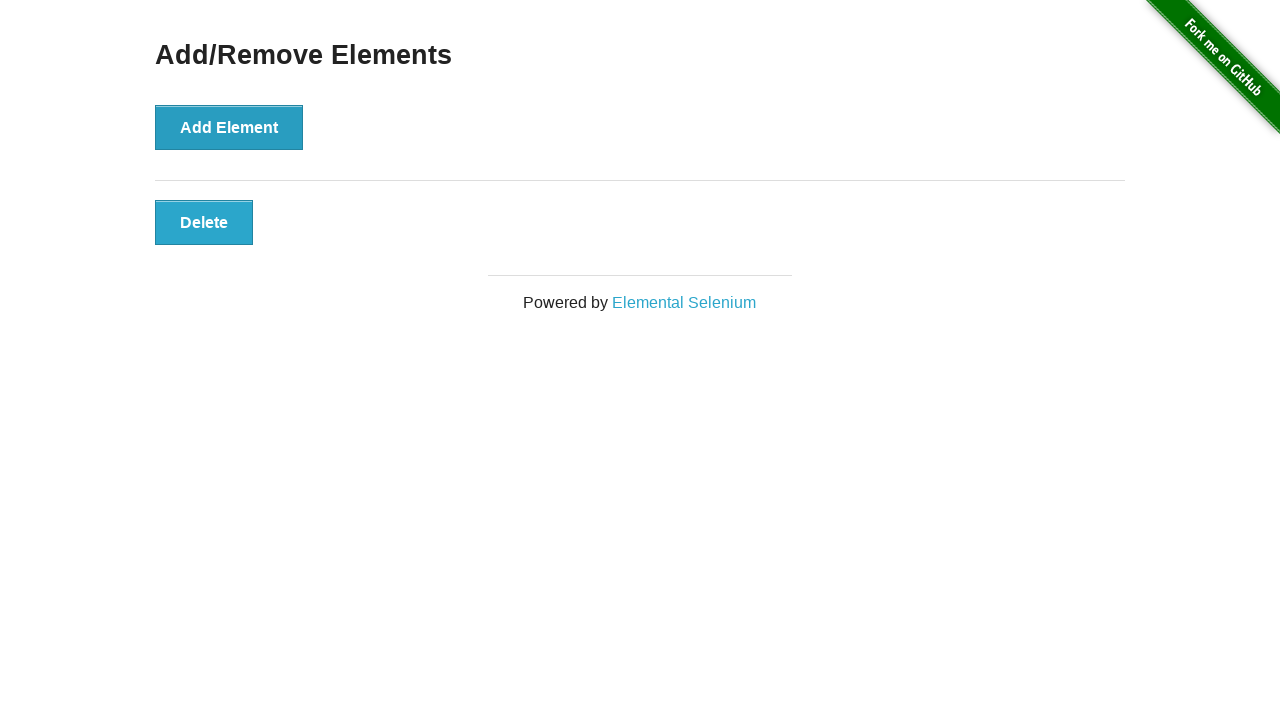

Delete button appeared on the page
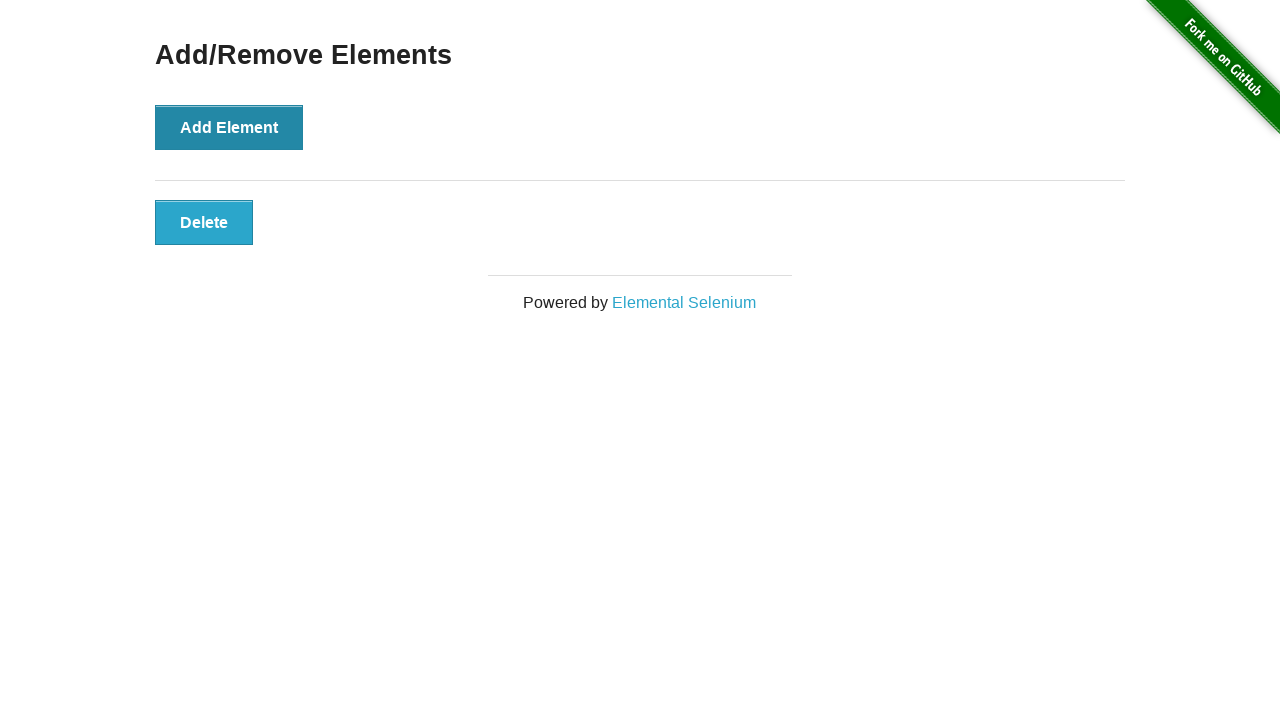

Verified Delete button is visible
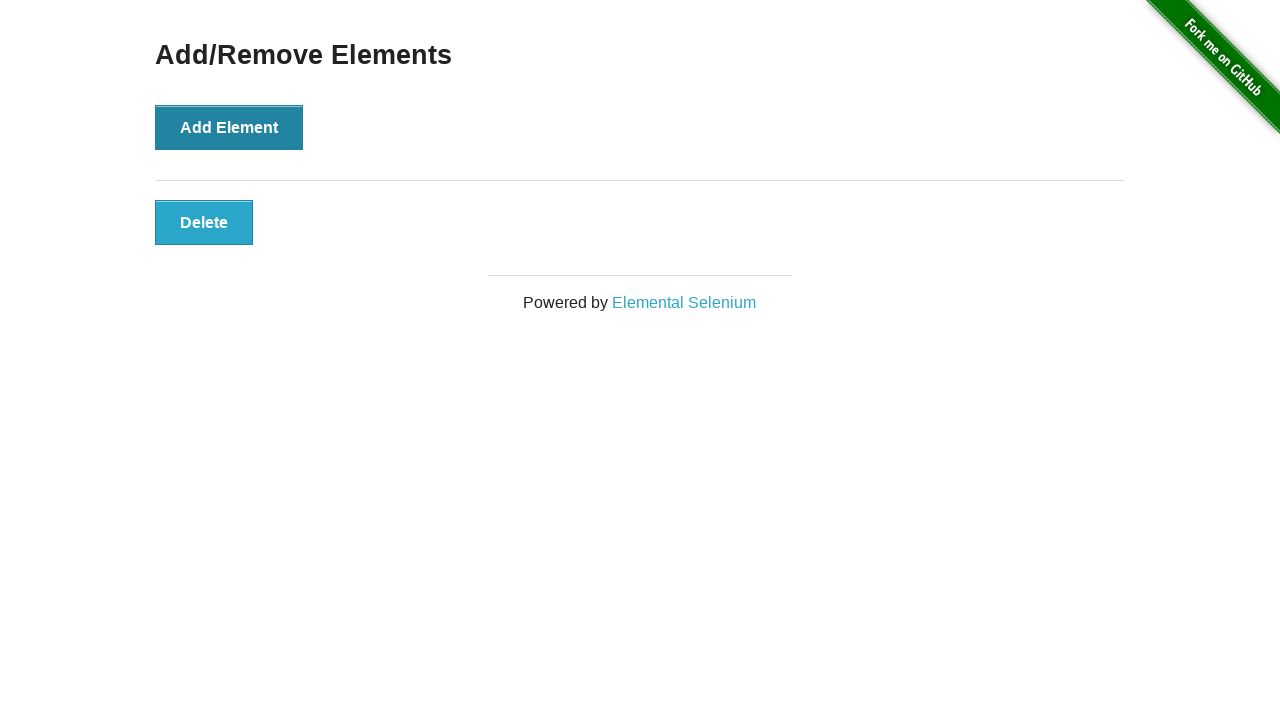

Clicked Delete button to remove the element at (204, 222) on (//button[@class])[1]
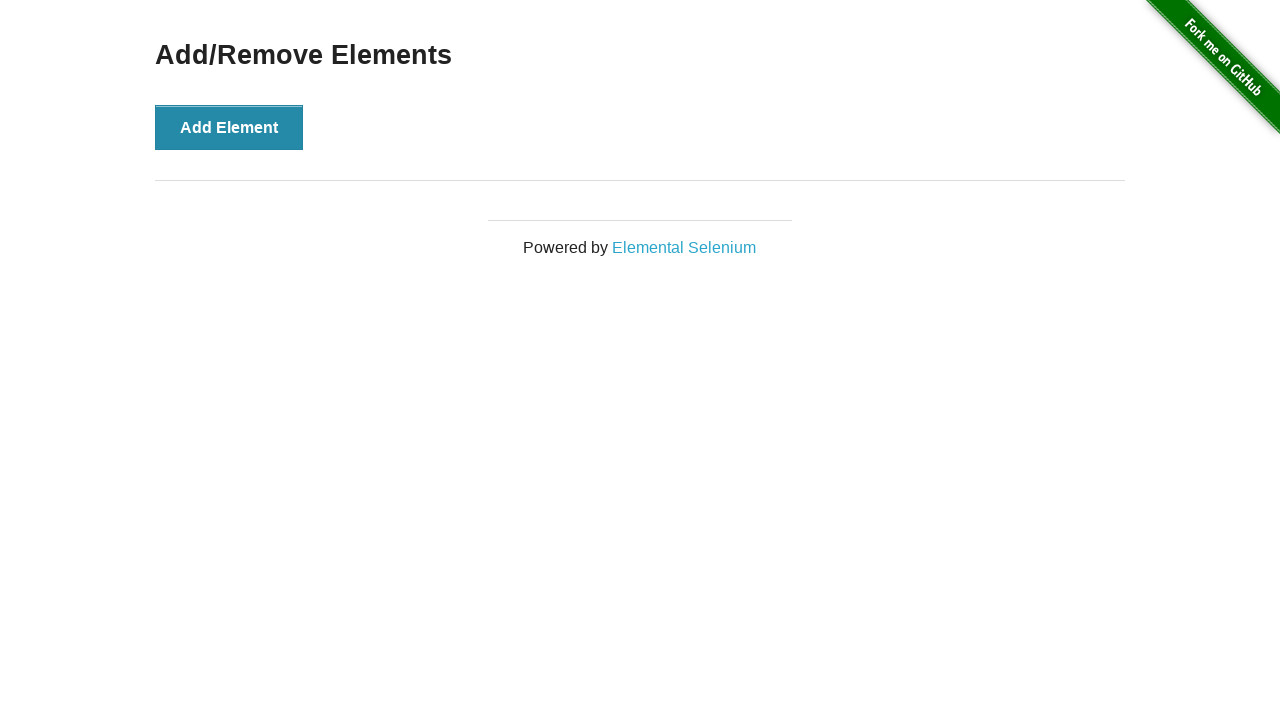

Verified Delete button is no longer visible after deletion
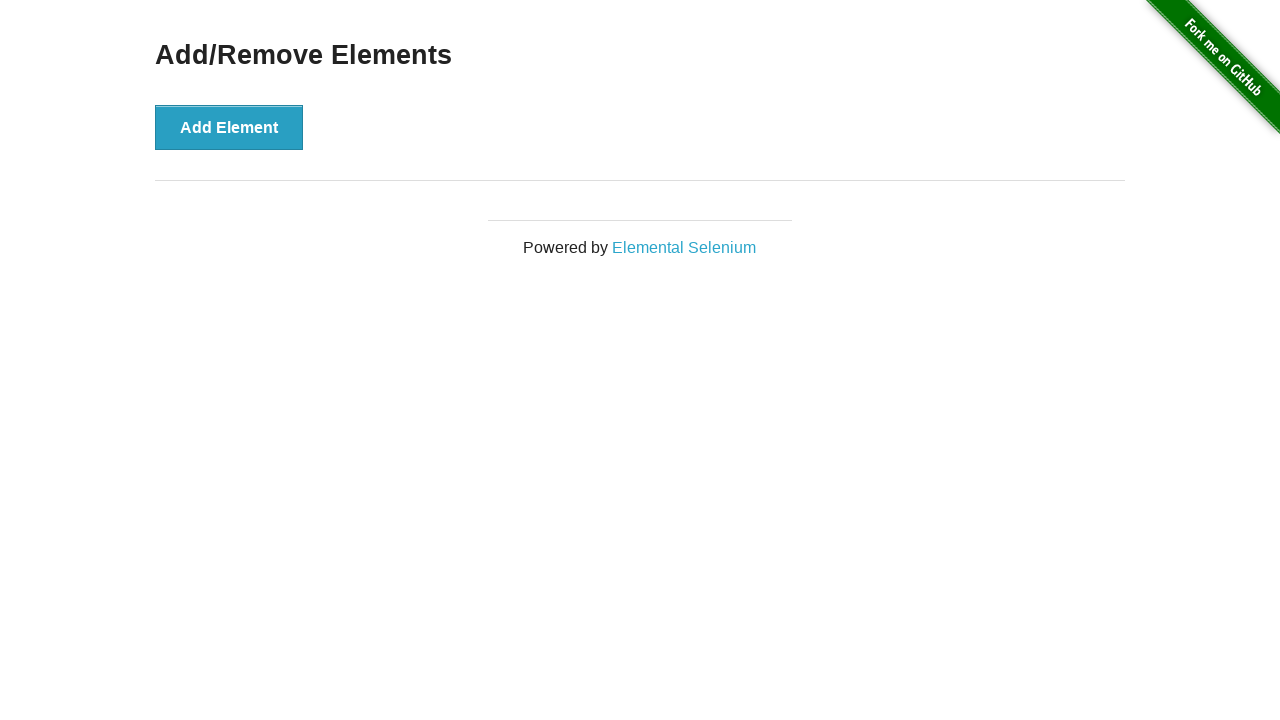

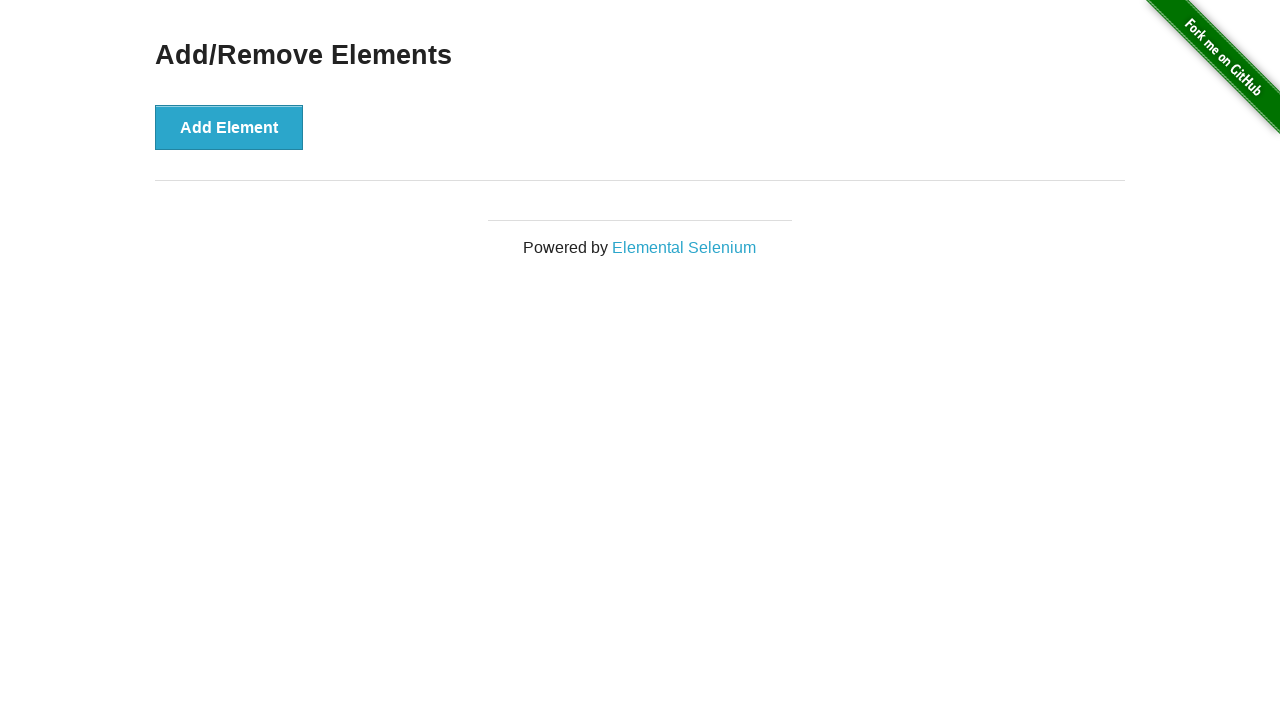